Tests the Playwright documentation site by clicking the "Get started" link and verifying the Installation heading appears

Starting URL: https://playwright.dev/

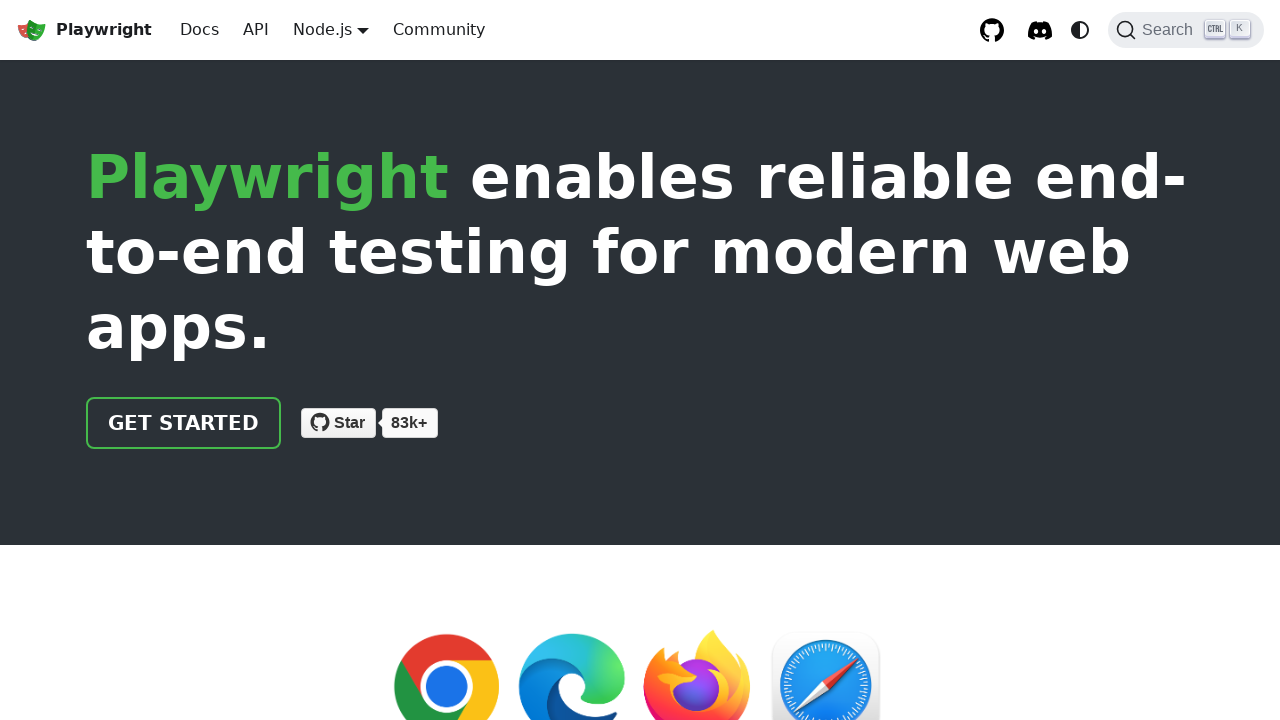

Navigated to Playwright documentation site
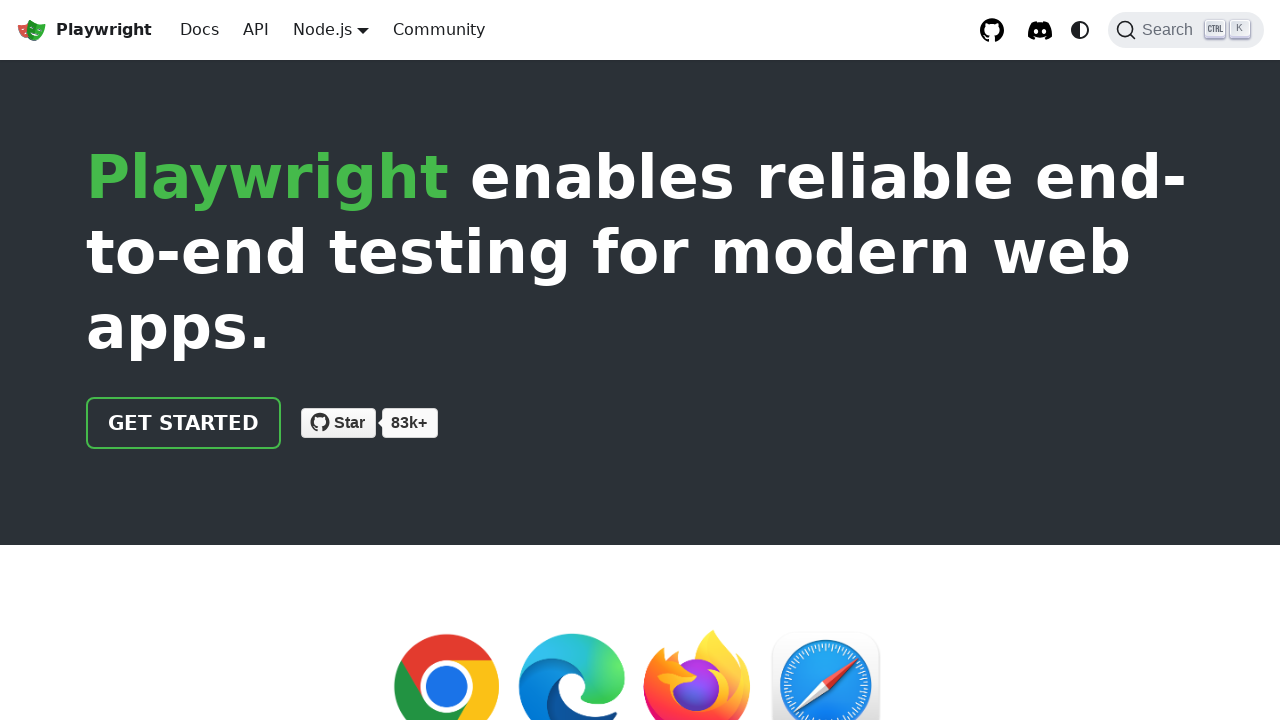

Clicked 'Get started' link at (184, 423) on internal:role=link[name="Get started"i]
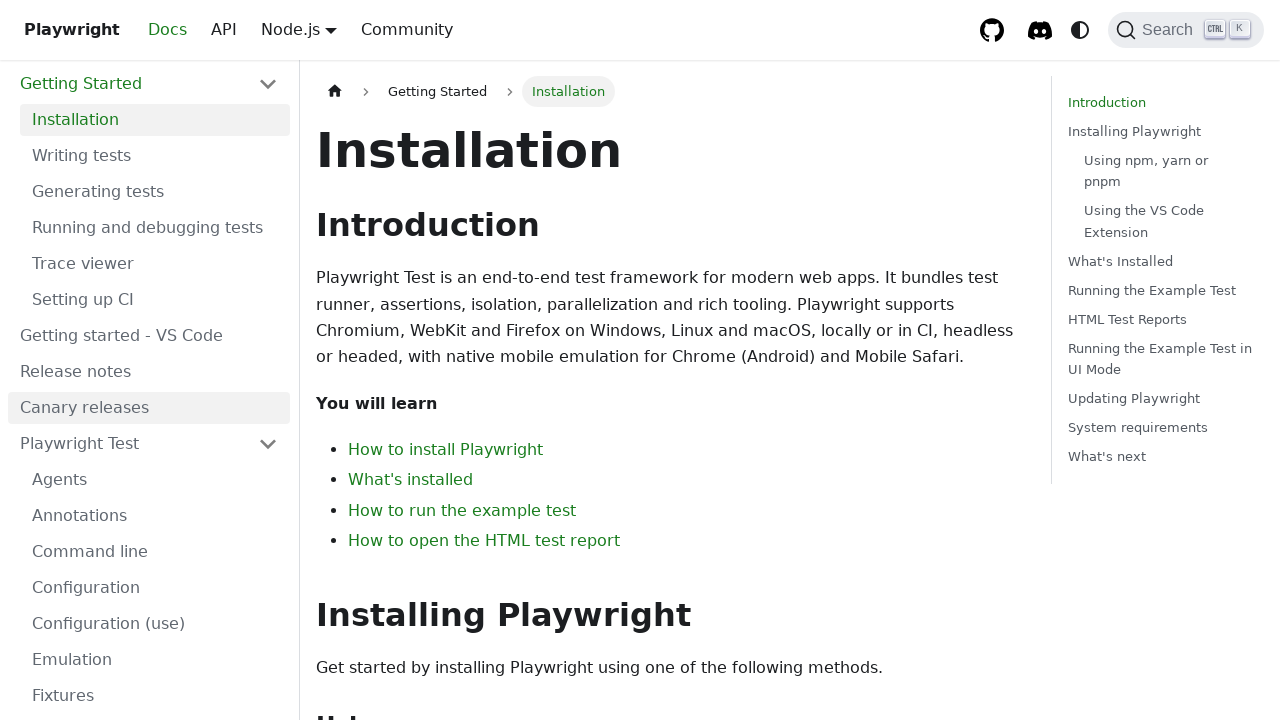

Installation heading appeared and is visible
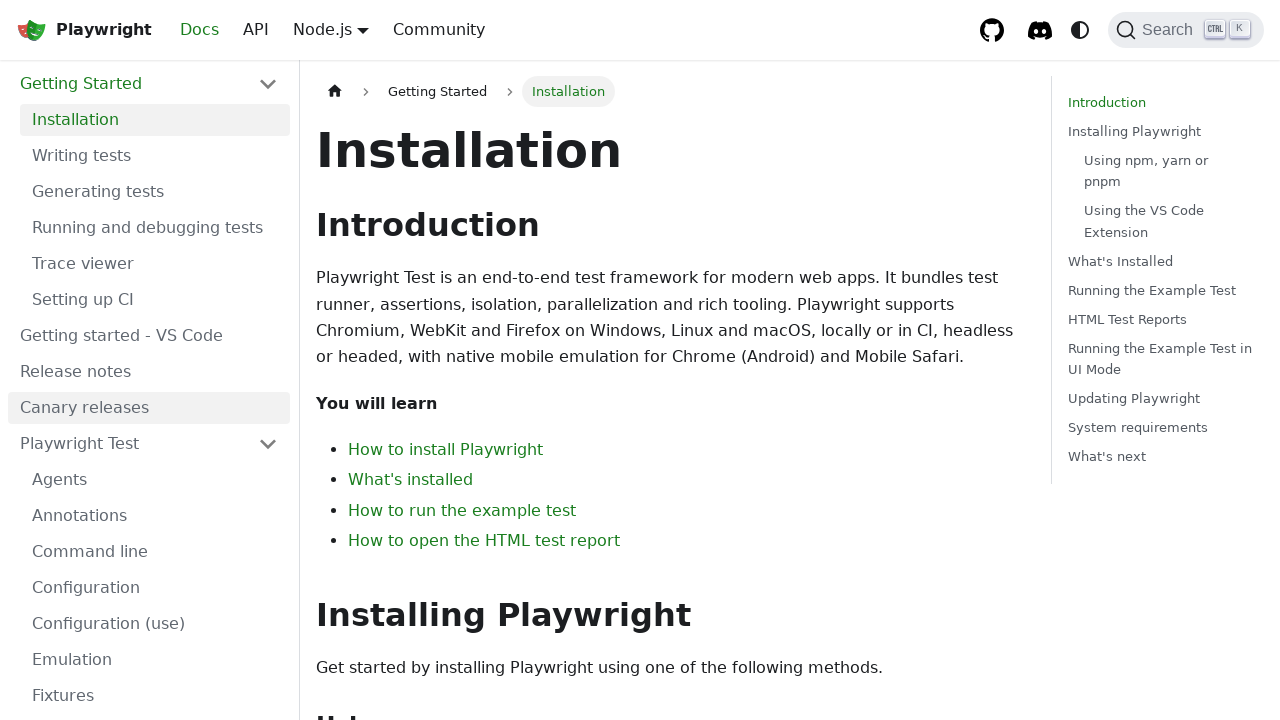

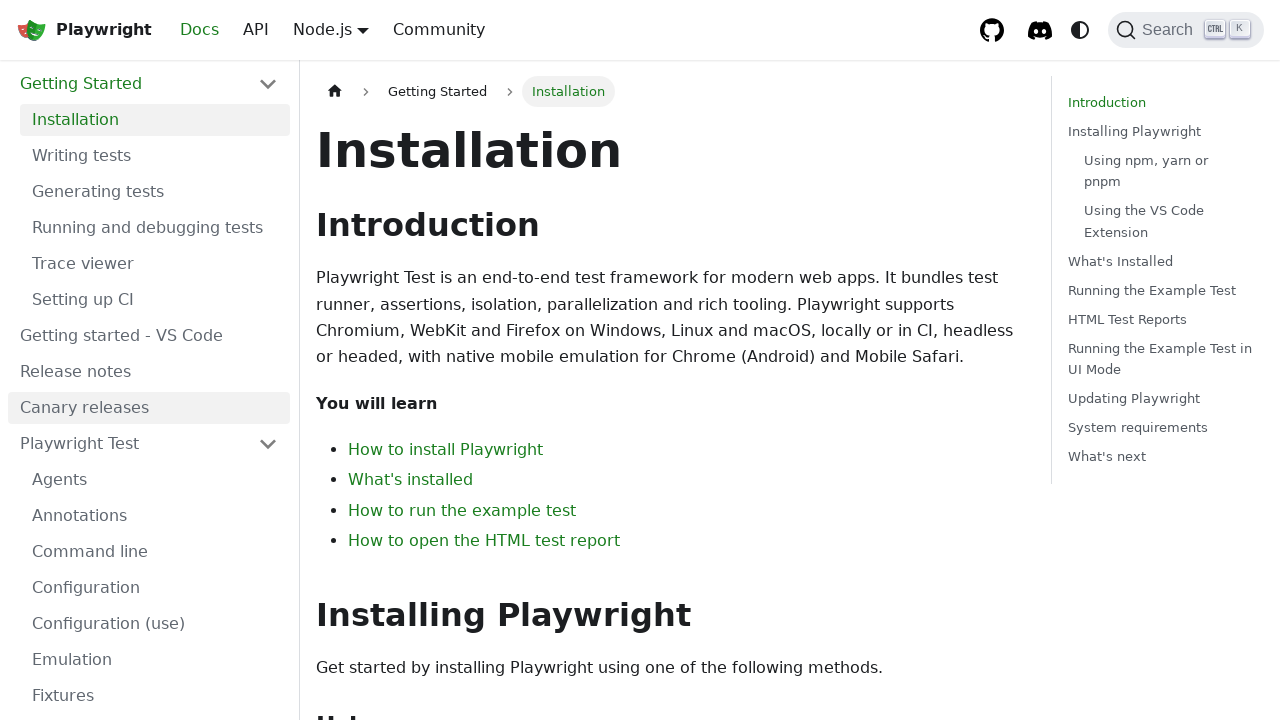